Tests handling of JavaScript prompt alert by entering text and accepting it

Starting URL: https://demoqa.com/alerts

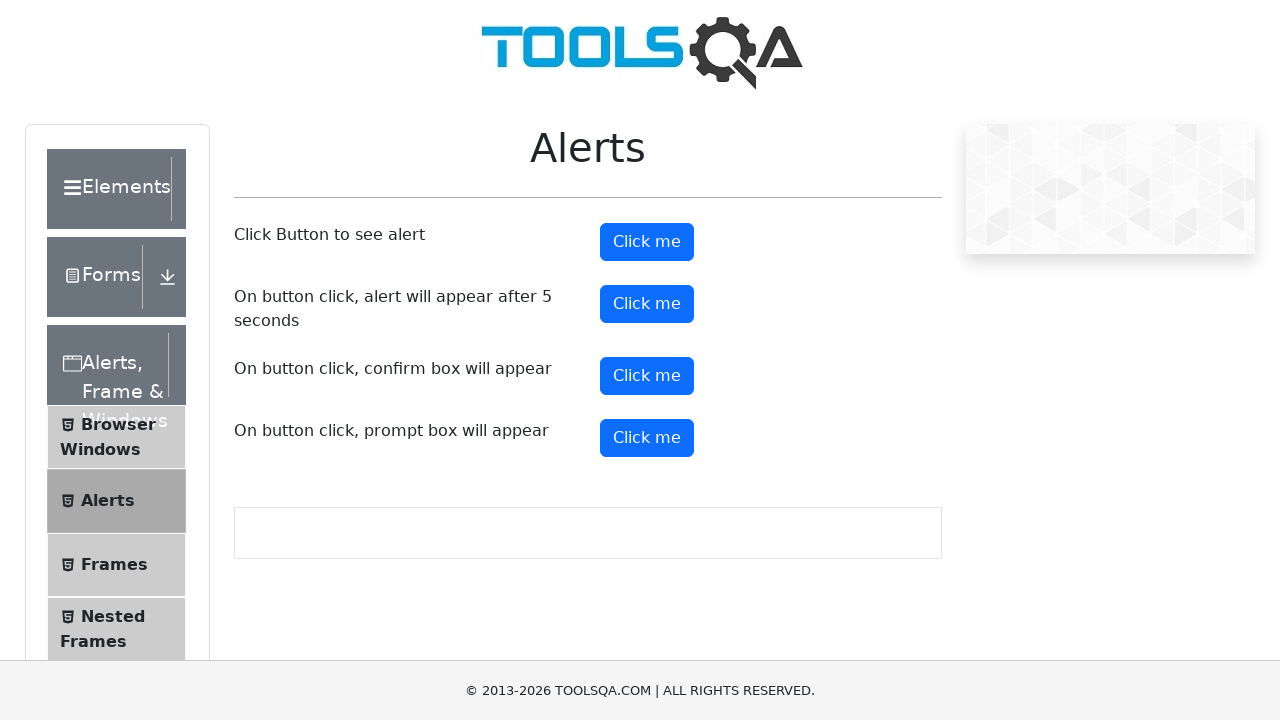

Clicked prompt button to trigger JavaScript alert at (647, 438) on #promtButton
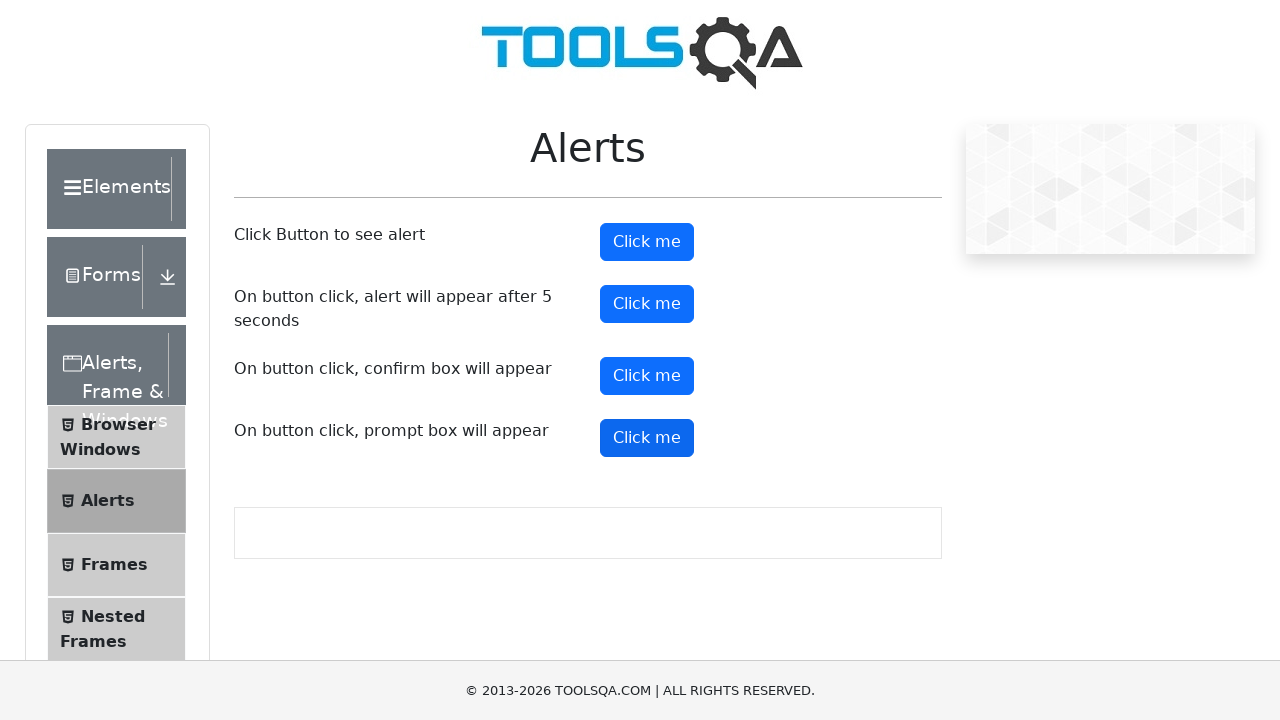

Set up dialog handler to accept prompt with text 'Swara'
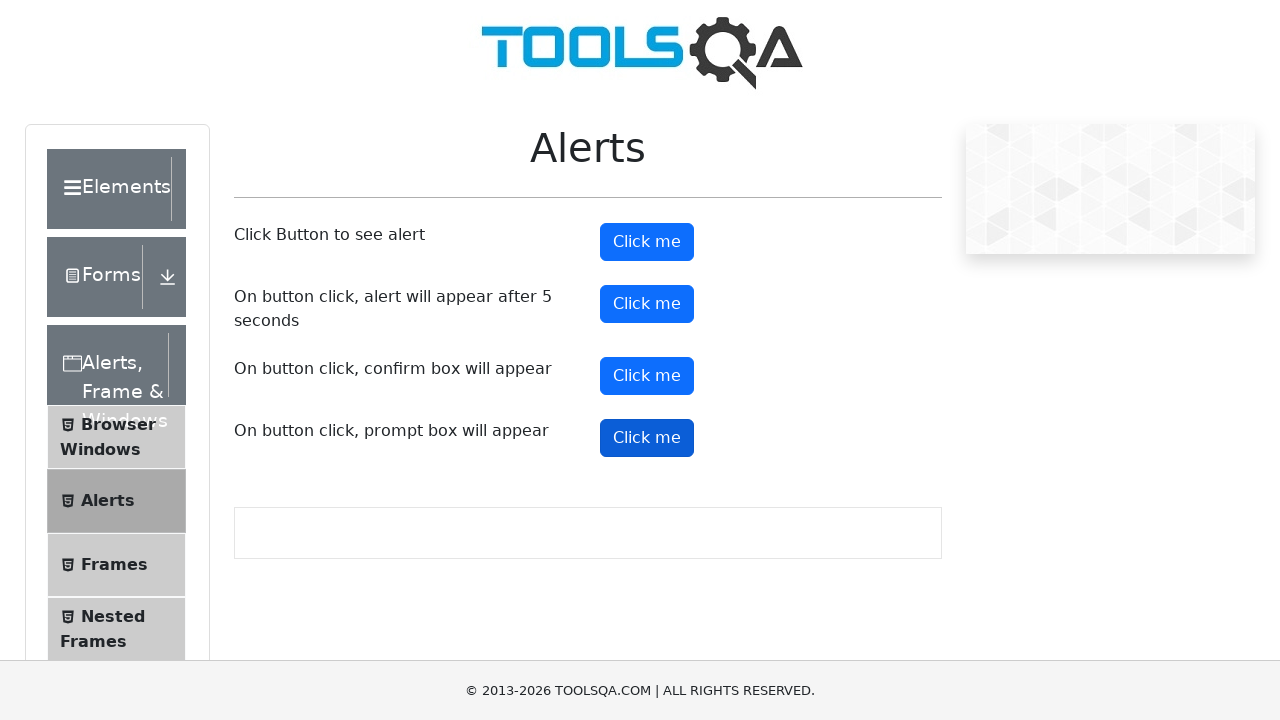

Waited for alert to be handled and dismissed
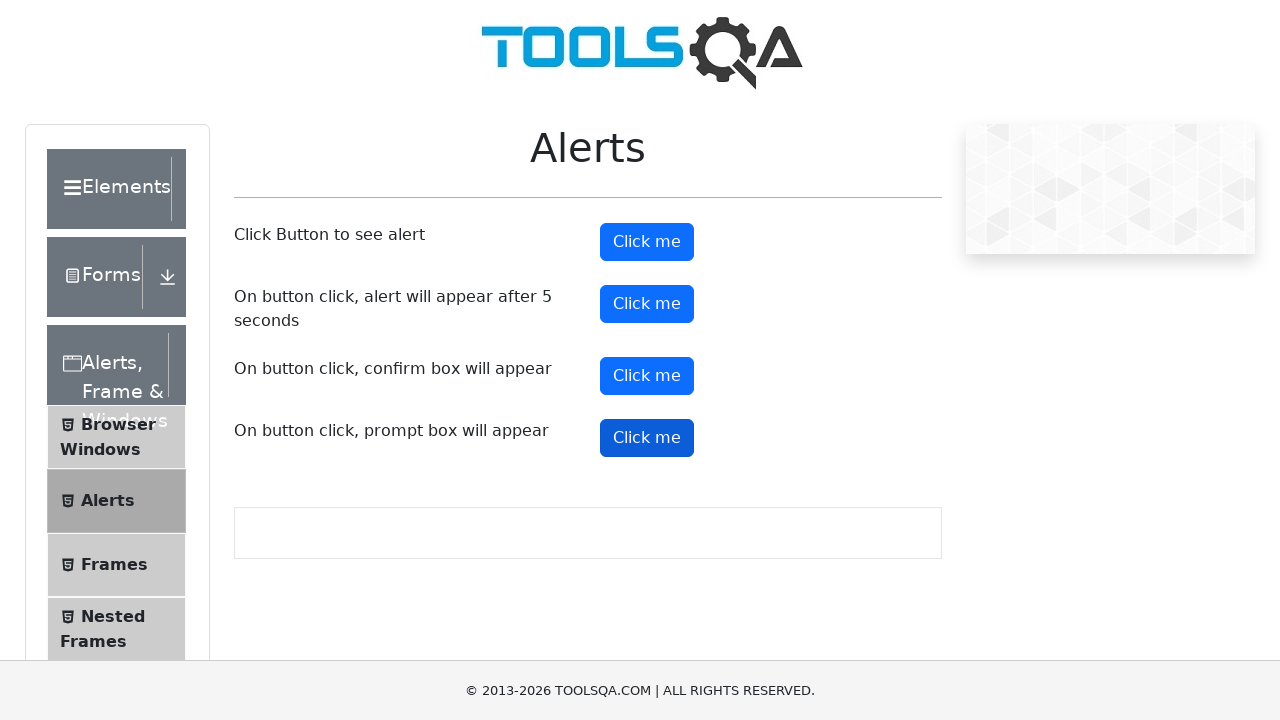

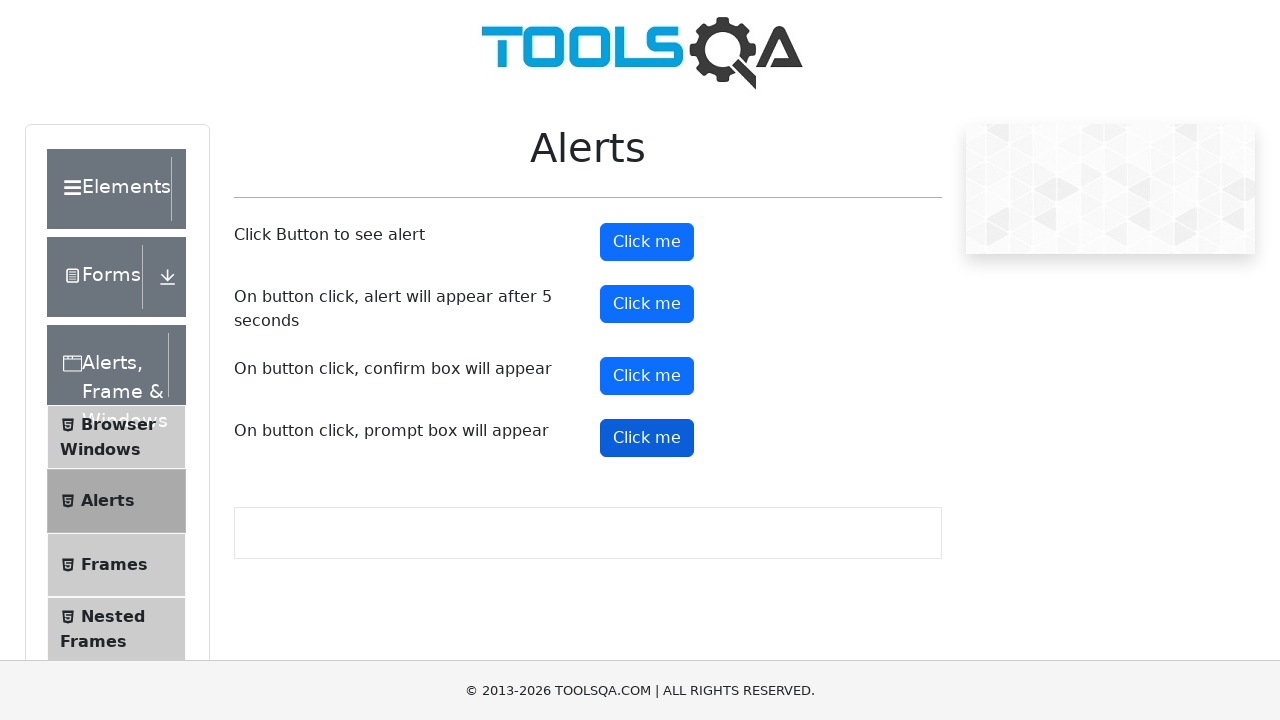